Navigates to Walmart homepage, refreshes the page, and verifies the page title and URL

Starting URL: https://www.walmart.com/

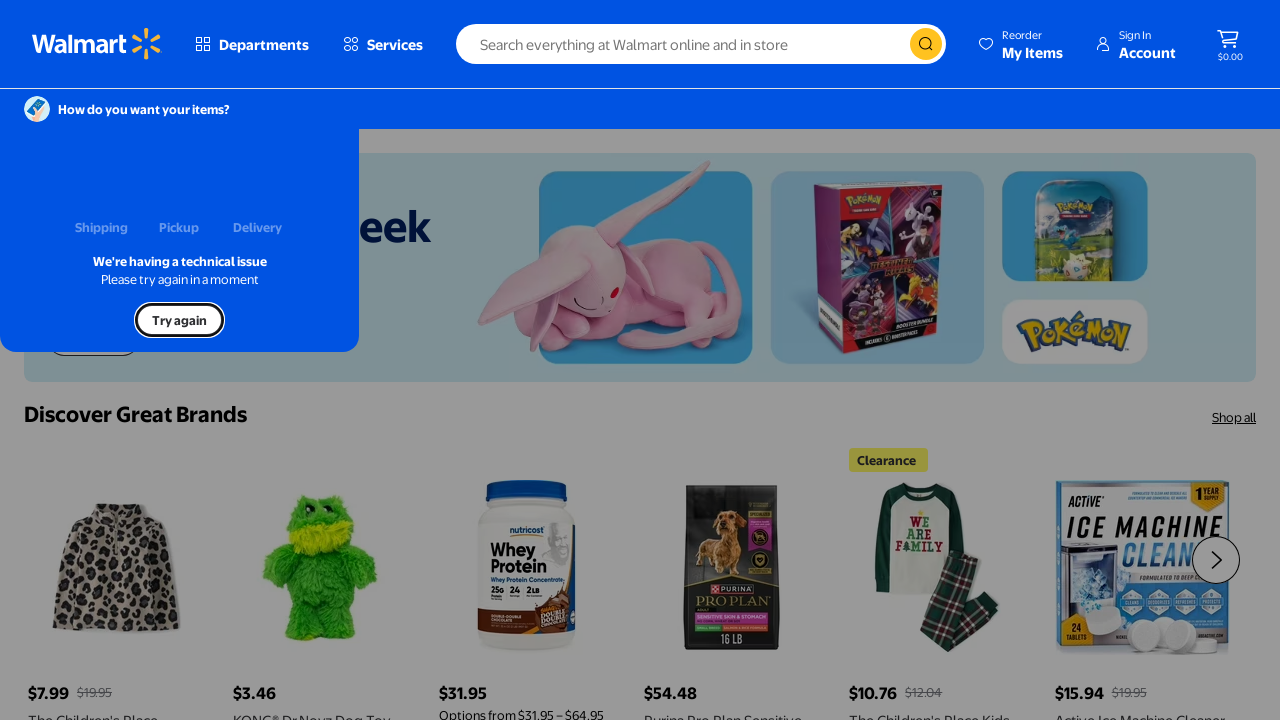

Refreshed the Walmart homepage
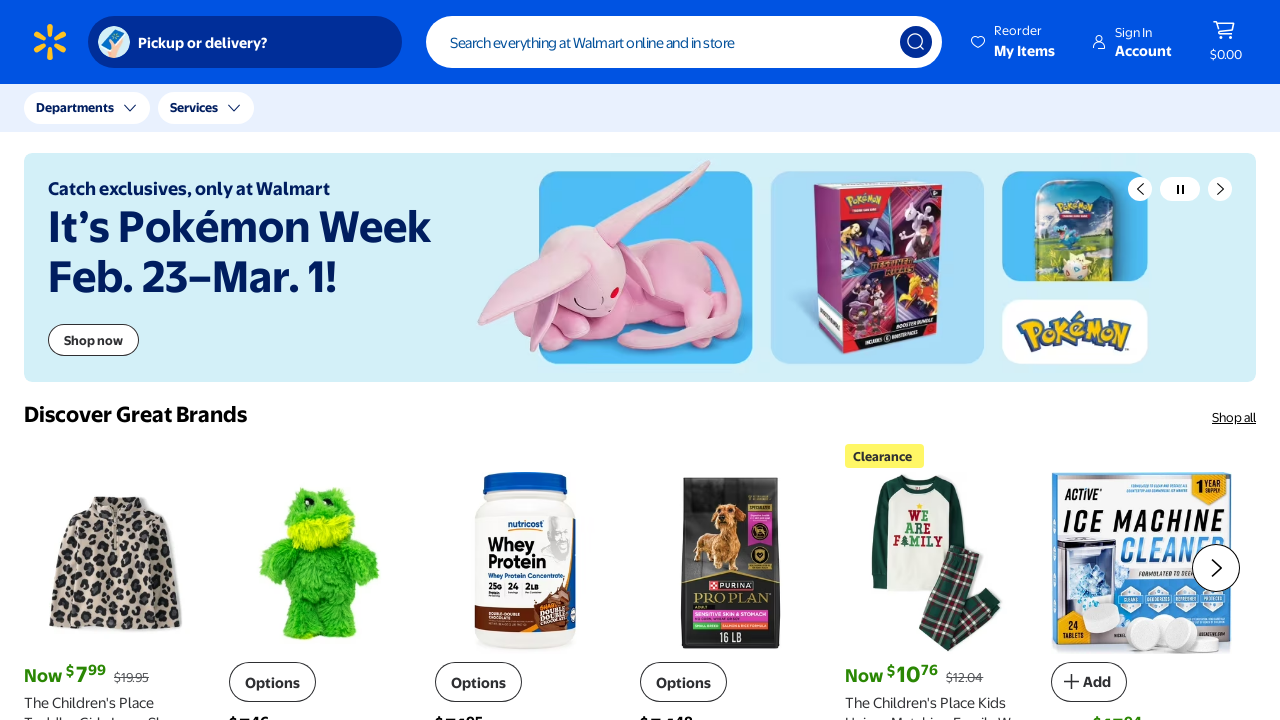

Retrieved page title: Walmart | Save Money. Live better.
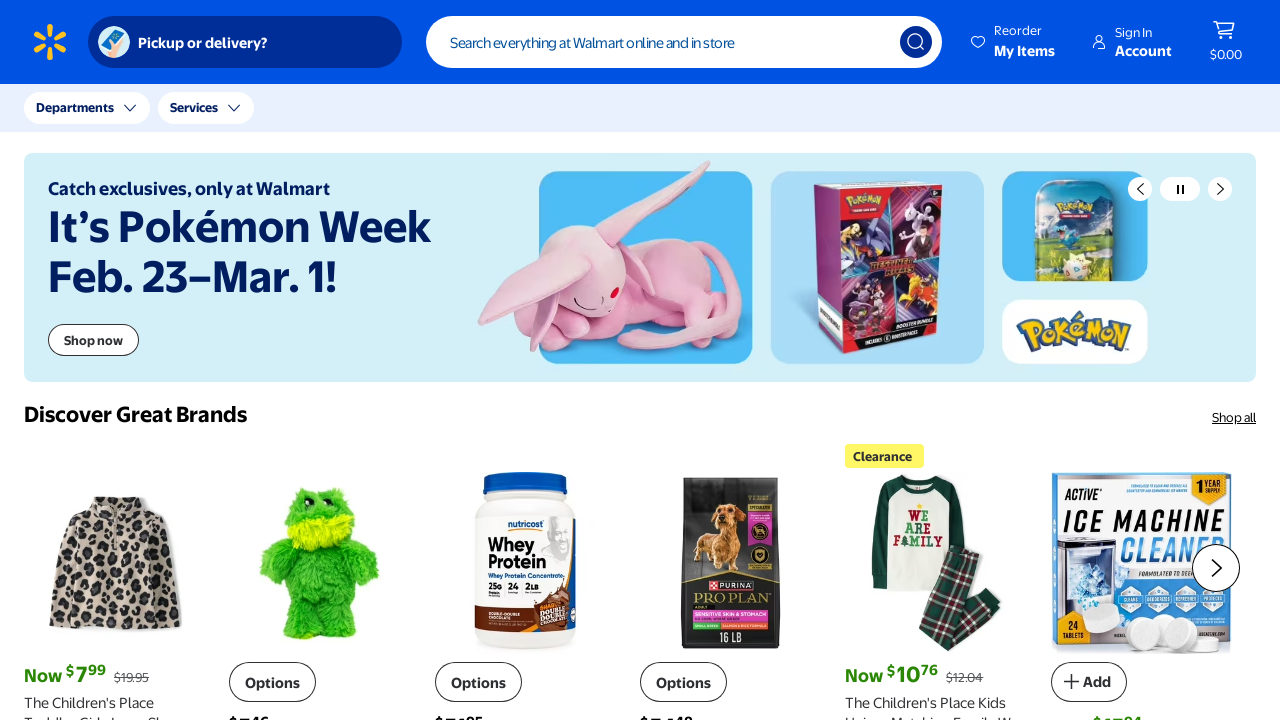

Retrieved current URL: https://www.walmart.com/
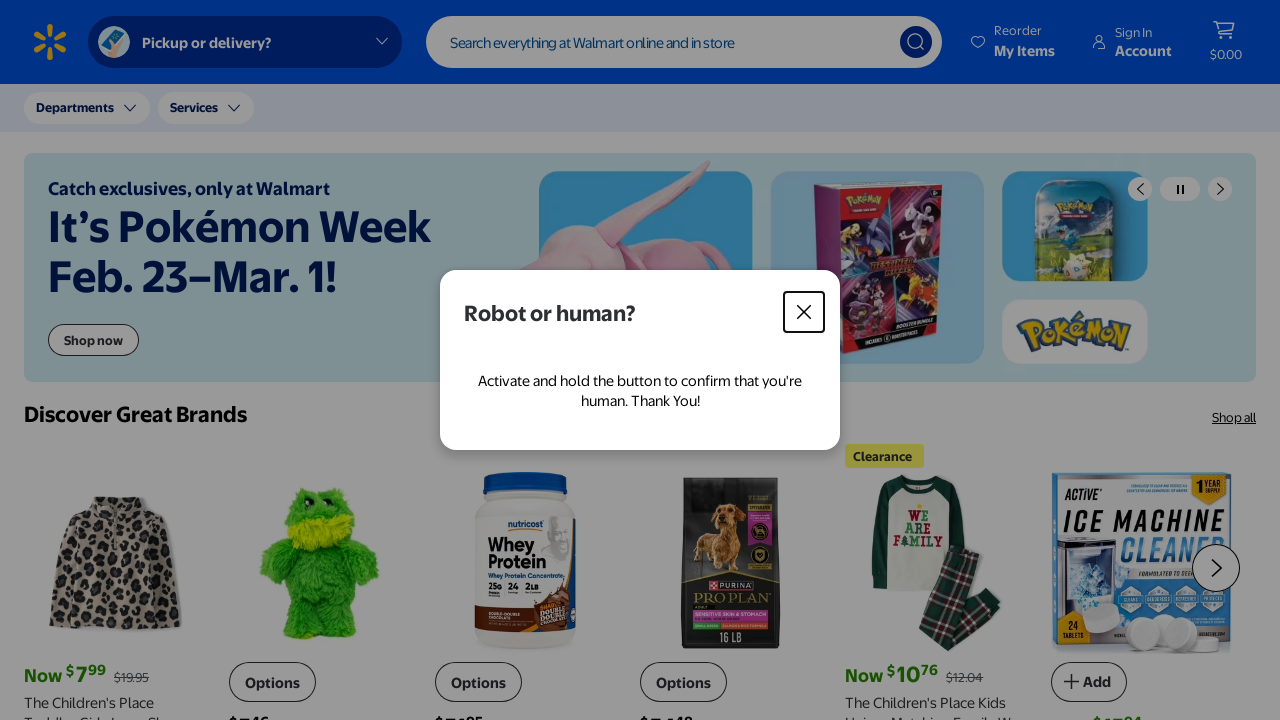

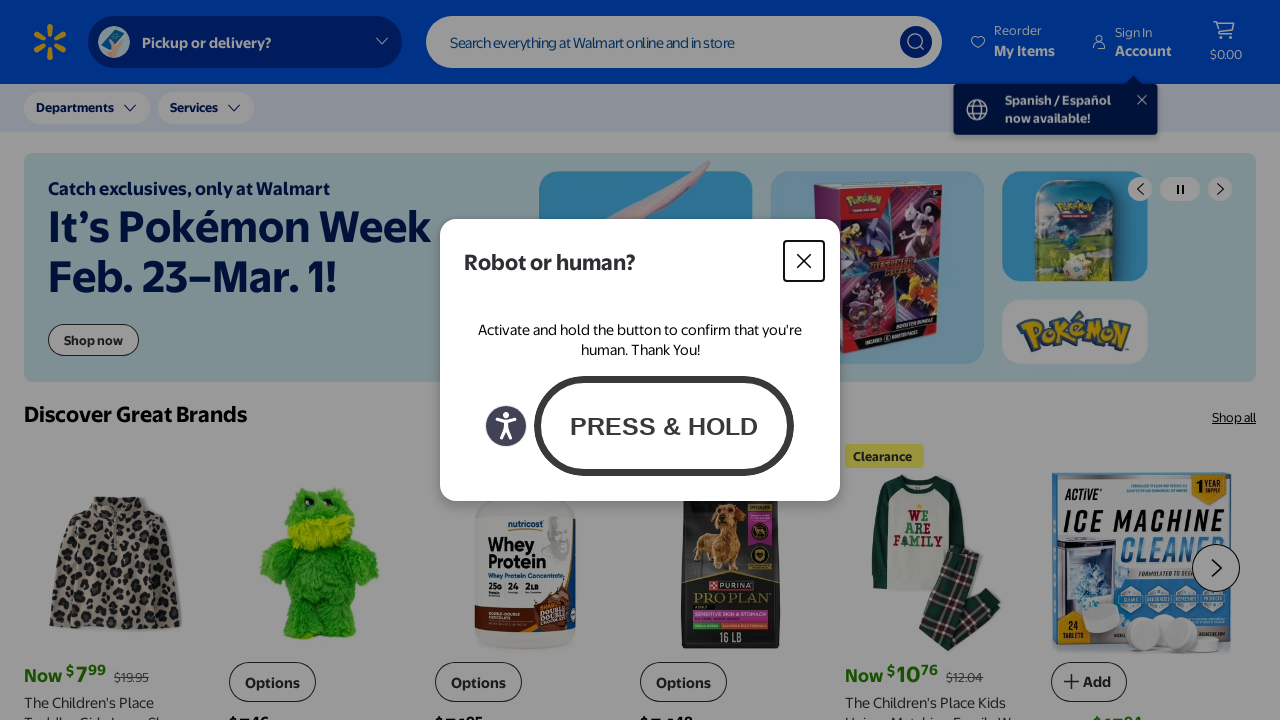